Tests opting out of A/B tests by adding an opt-out cookie on the homepage, then navigating to the A/B test page to verify the opt-out is effective.

Starting URL: http://the-internet.herokuapp.com

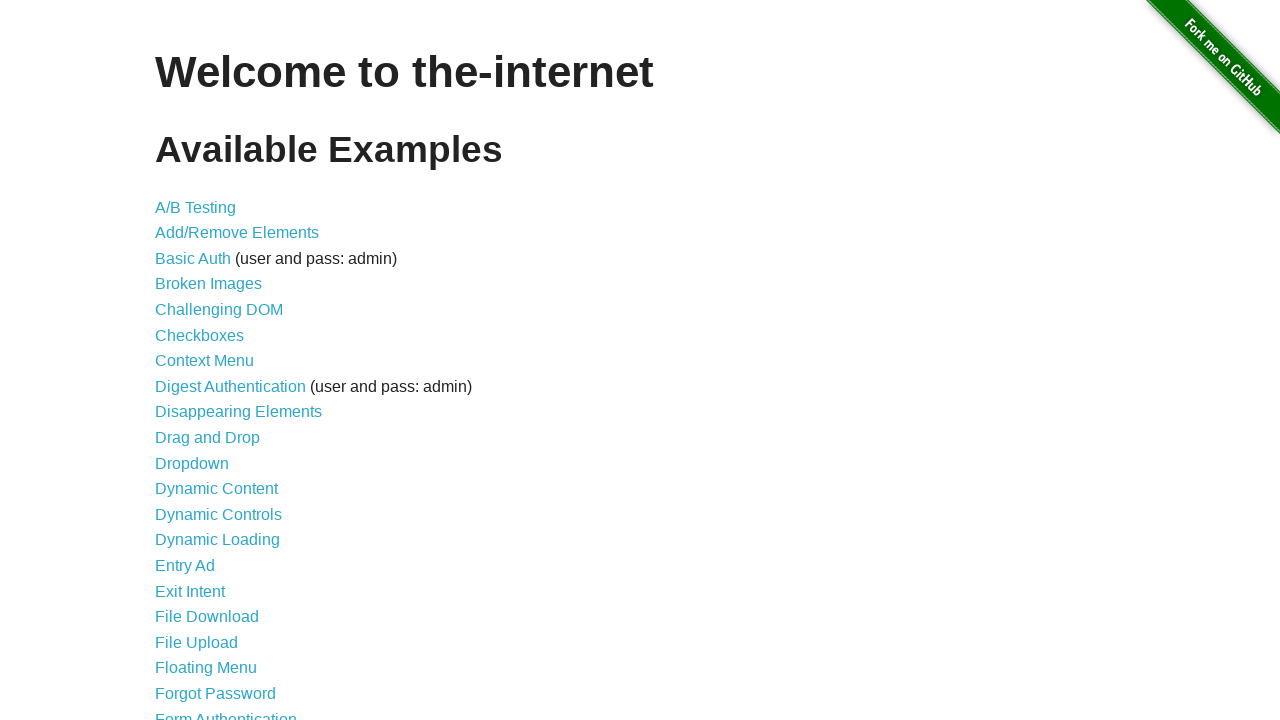

Added optimizelyOptOut cookie to opt out of A/B tests on homepage
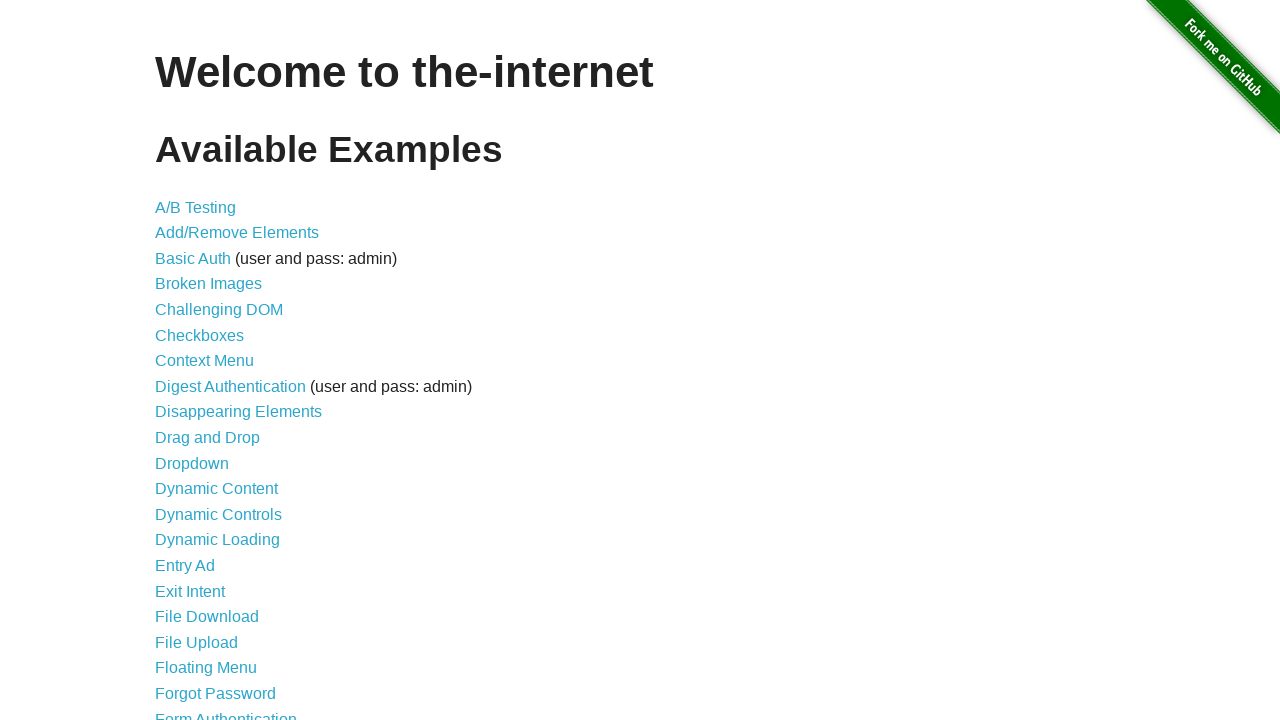

Navigated to A/B test page
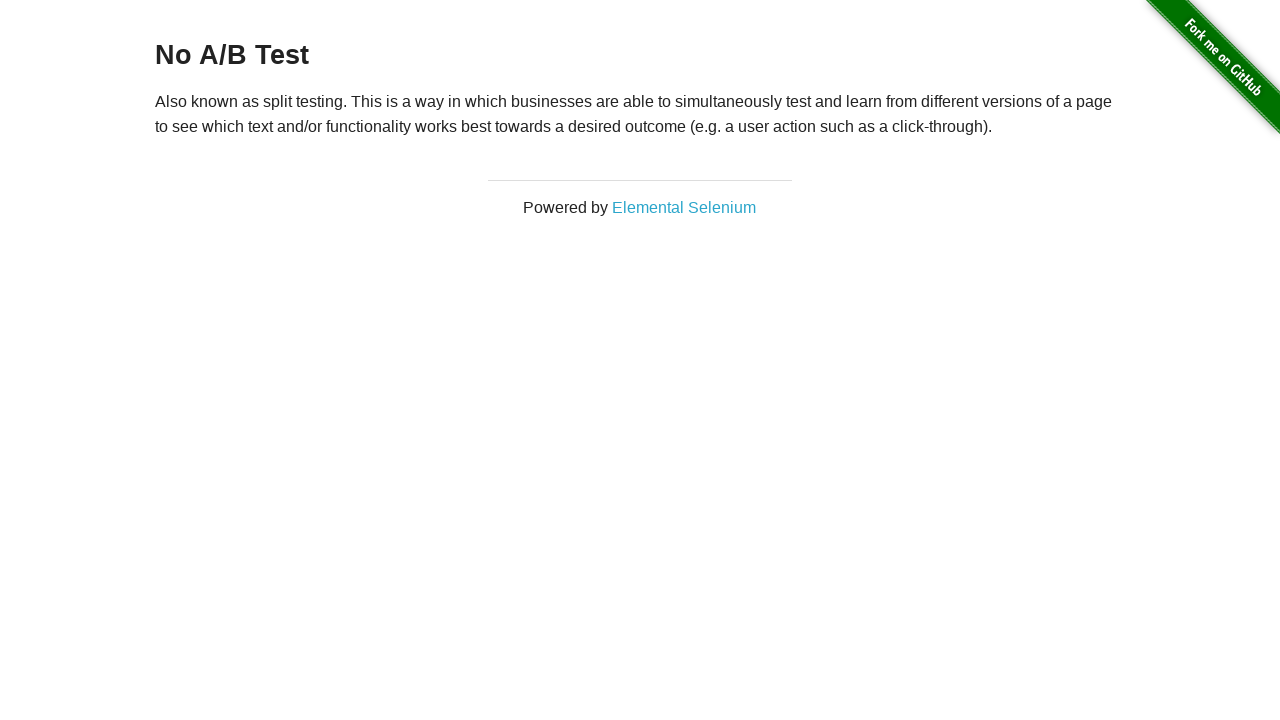

Retrieved heading text from A/B test page
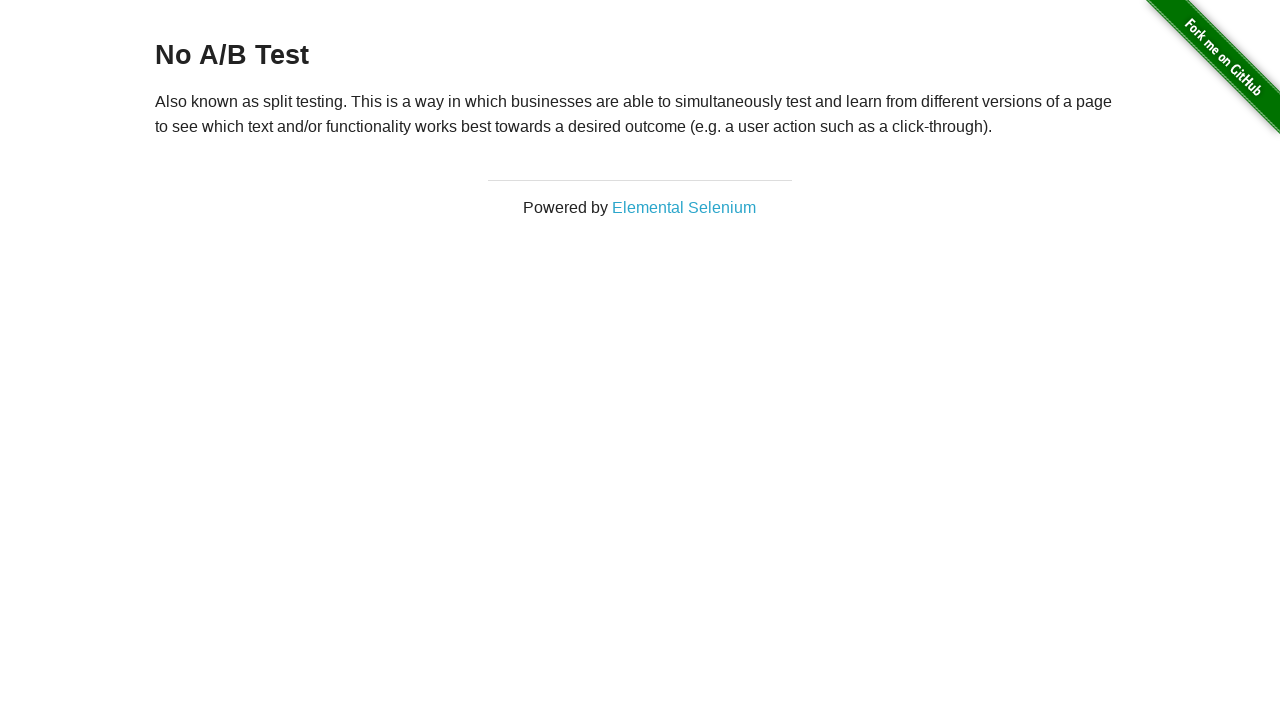

Verified heading shows 'No A/B Test' confirming opt-out cookie is effective
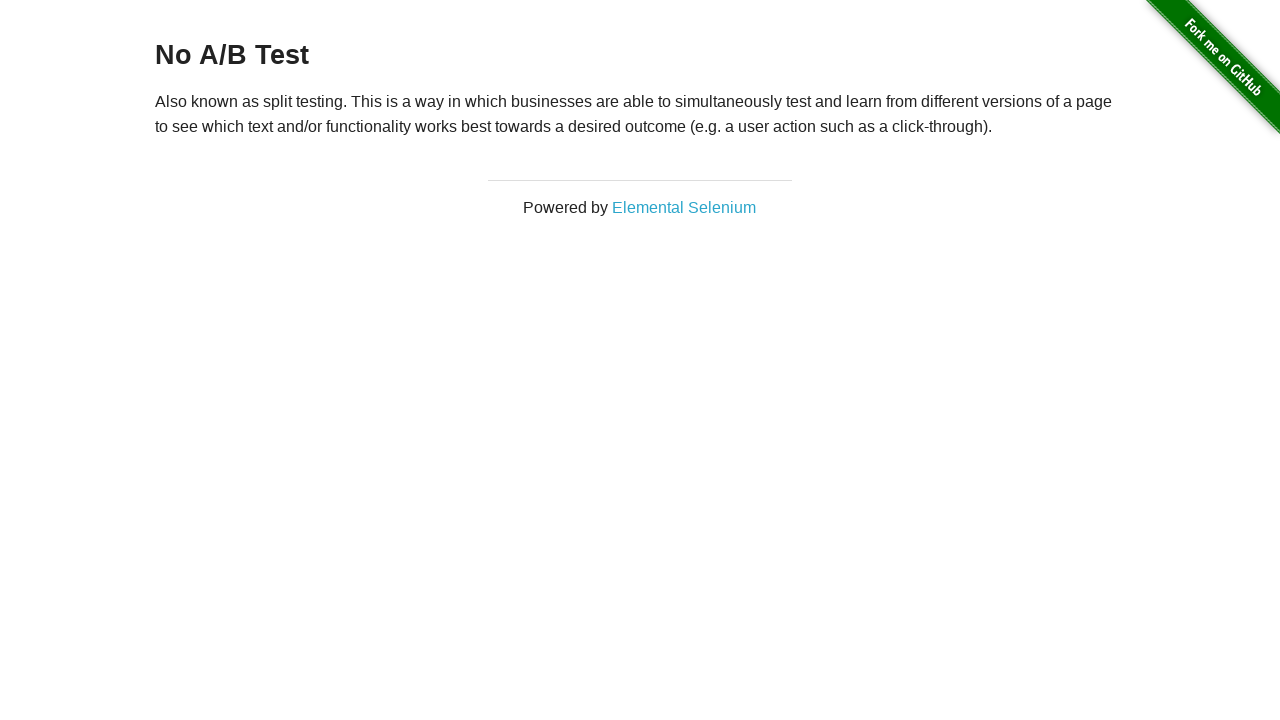

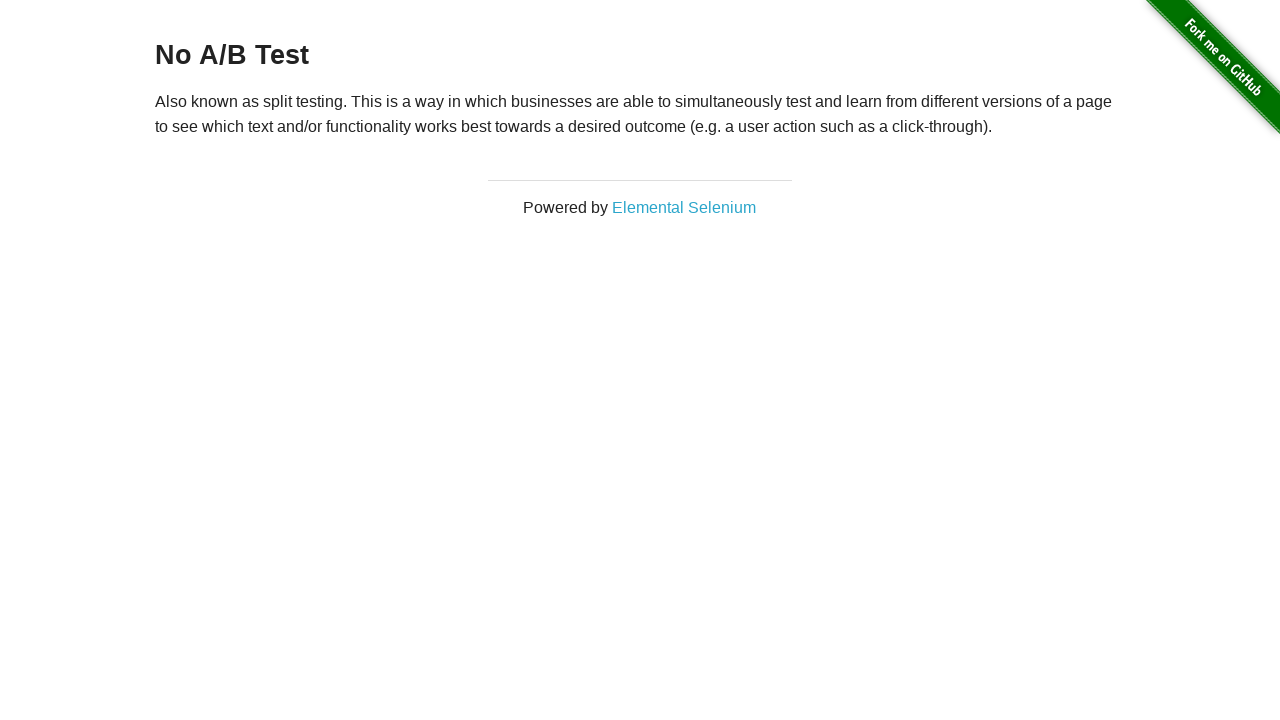